Tests a web form by filling a text input field with text and clicking the submit button, then verifies the success message is displayed.

Starting URL: https://www.selenium.dev/selenium/web/web-form.html

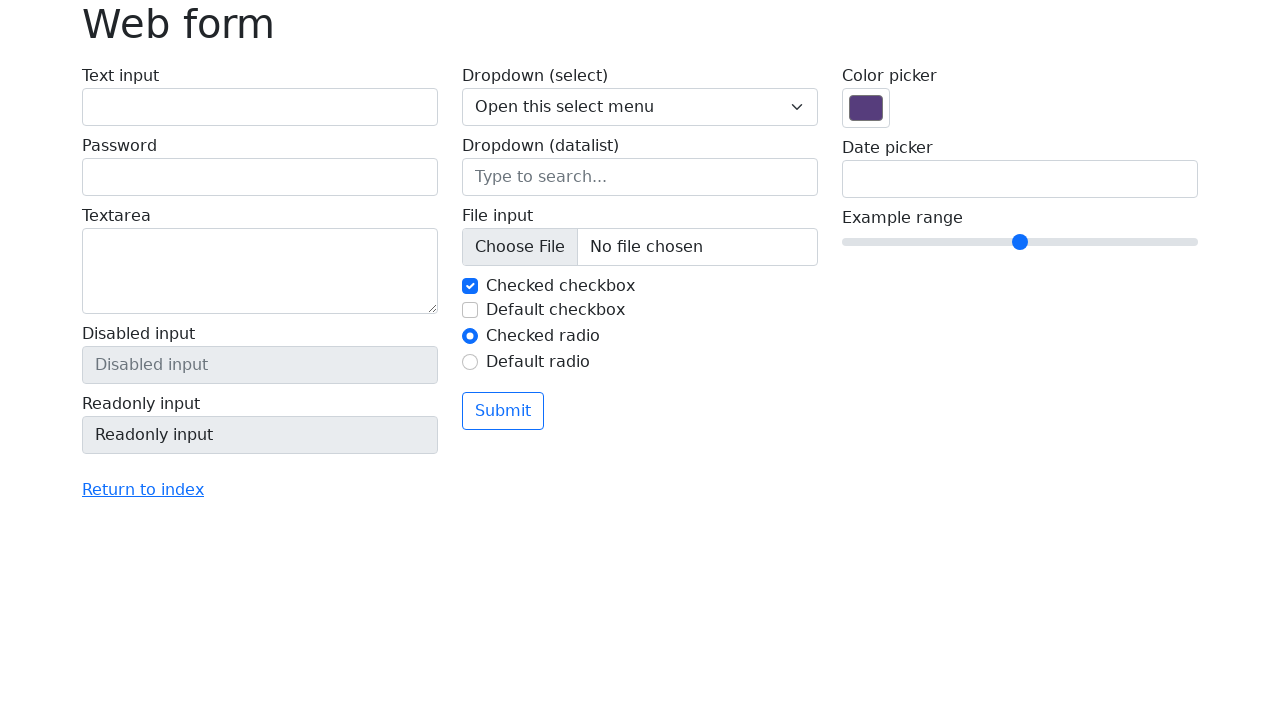

Verified page title is 'Web form'
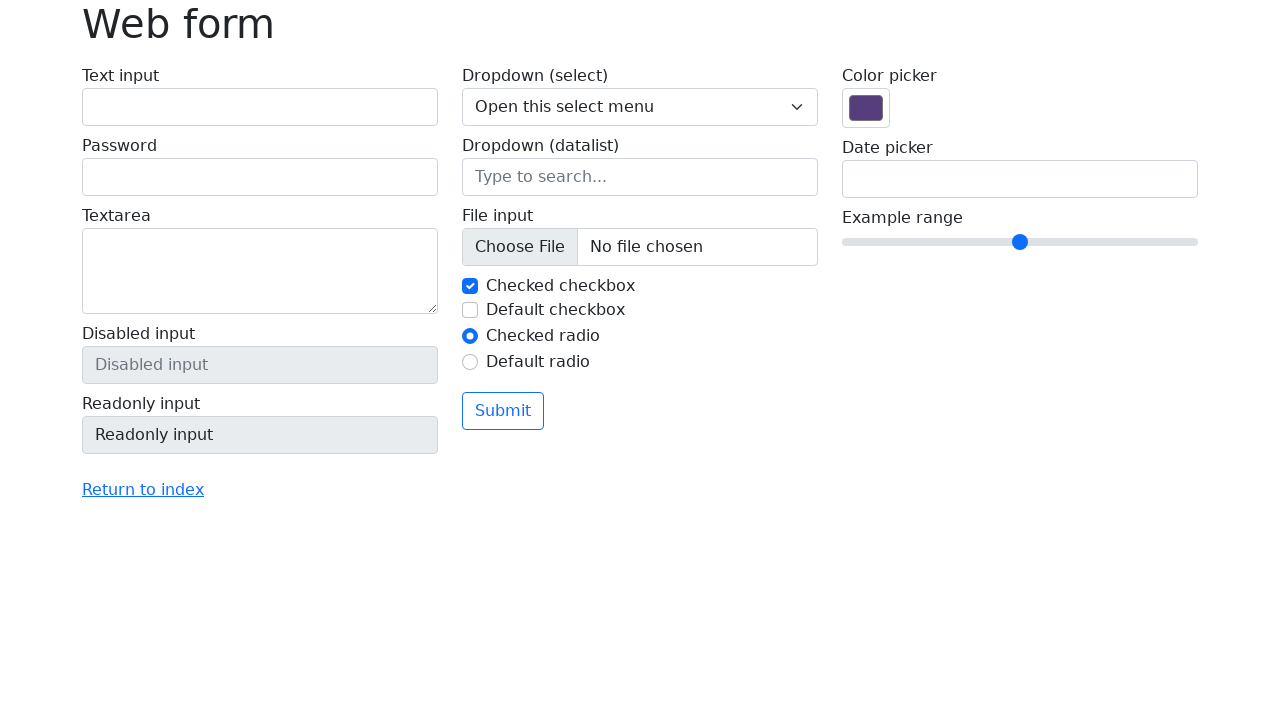

Filled text input field with 'Selenium' on input[name='my-text']
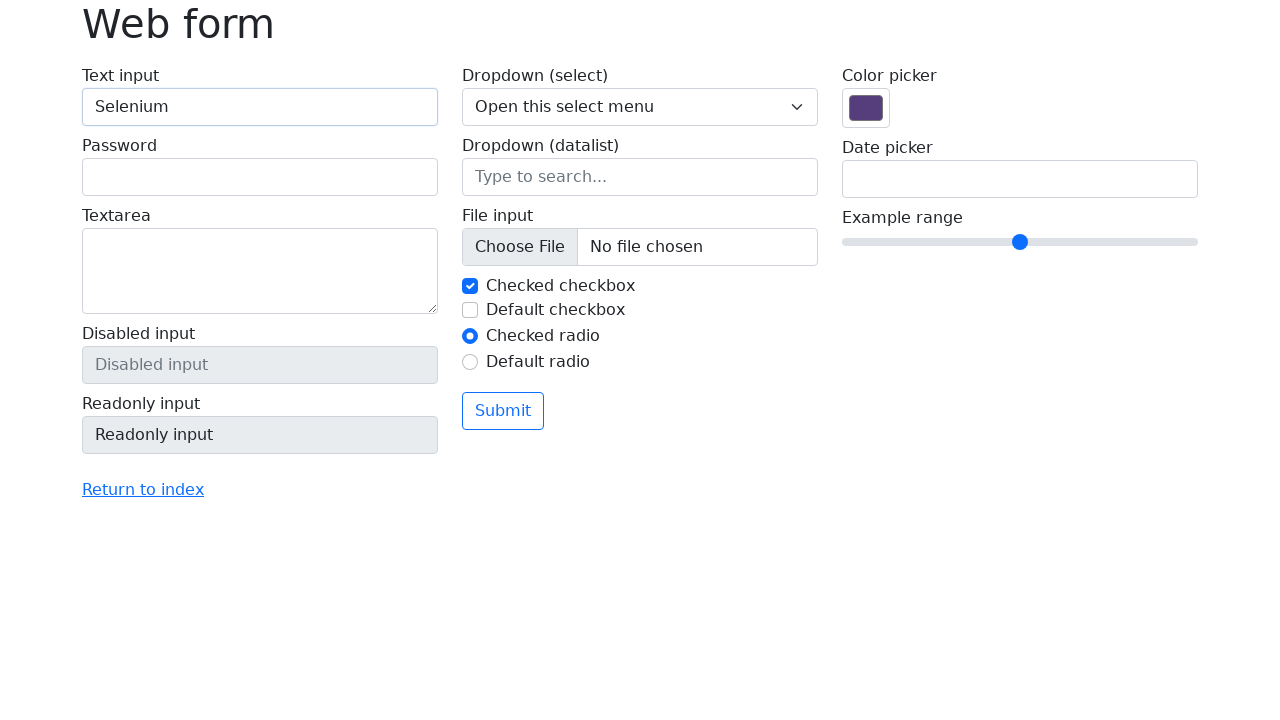

Clicked the submit button at (503, 411) on button
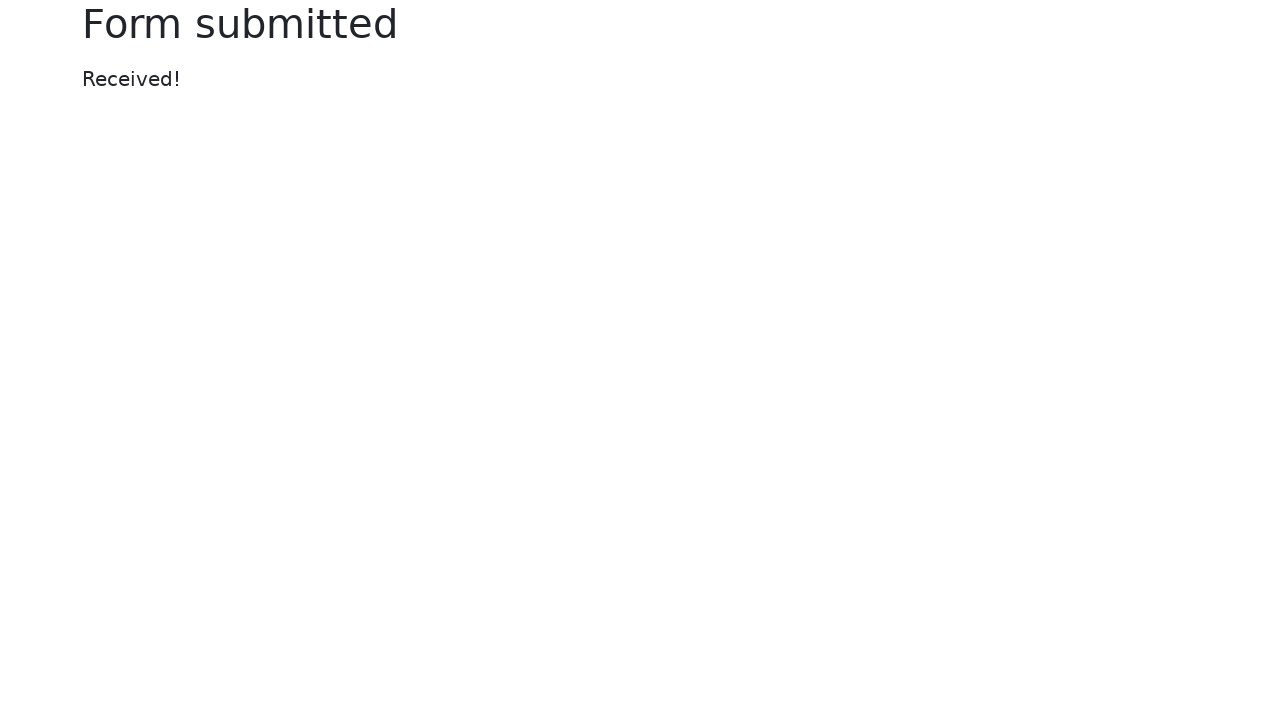

Success message appeared on the page
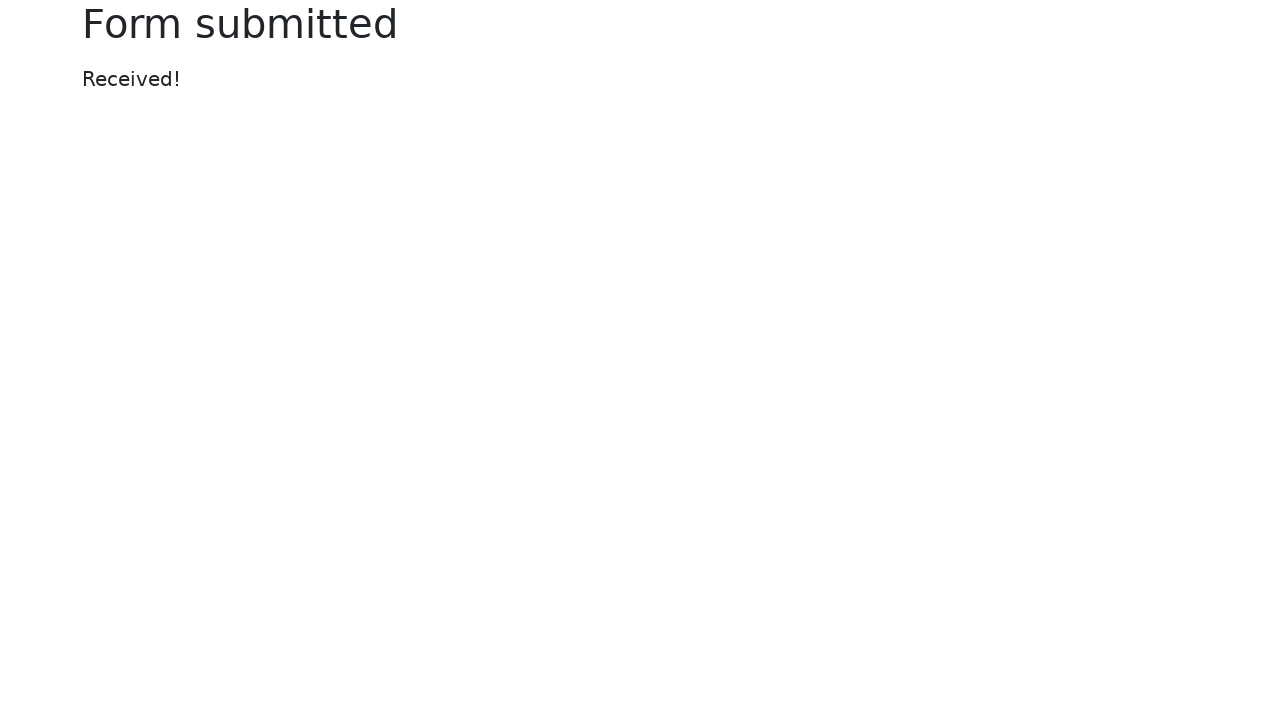

Verified success message displays 'Received!'
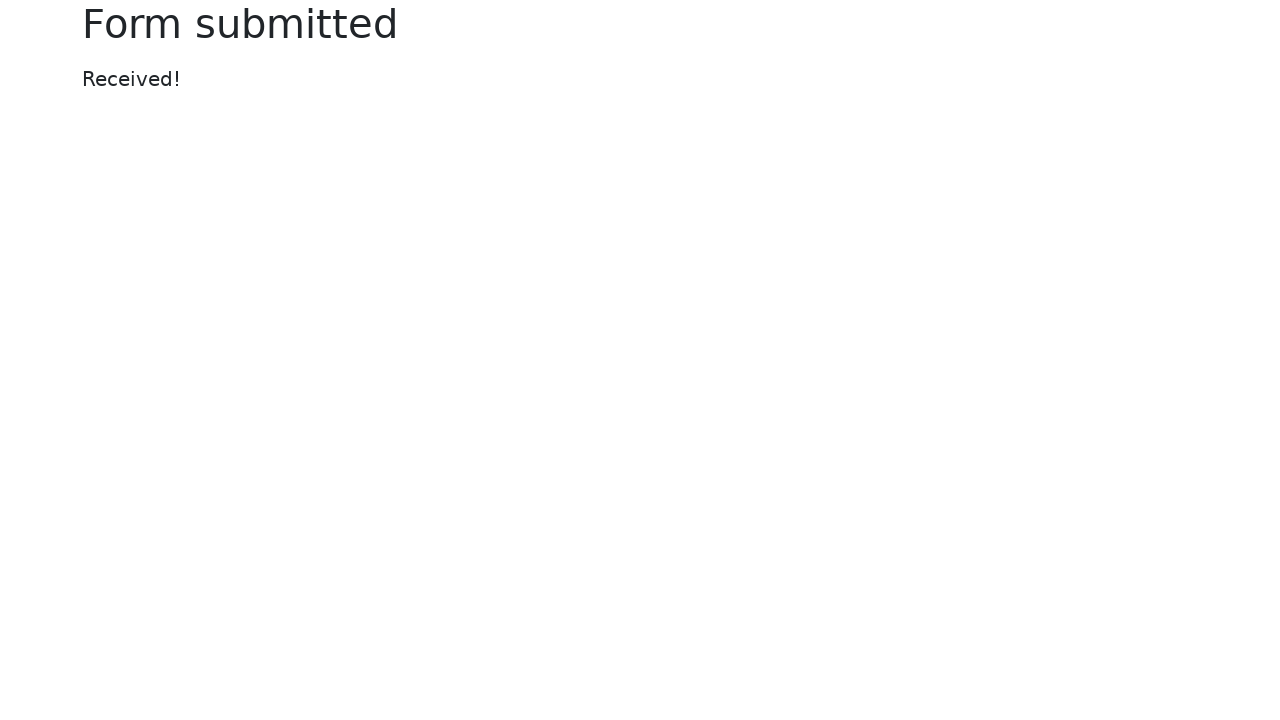

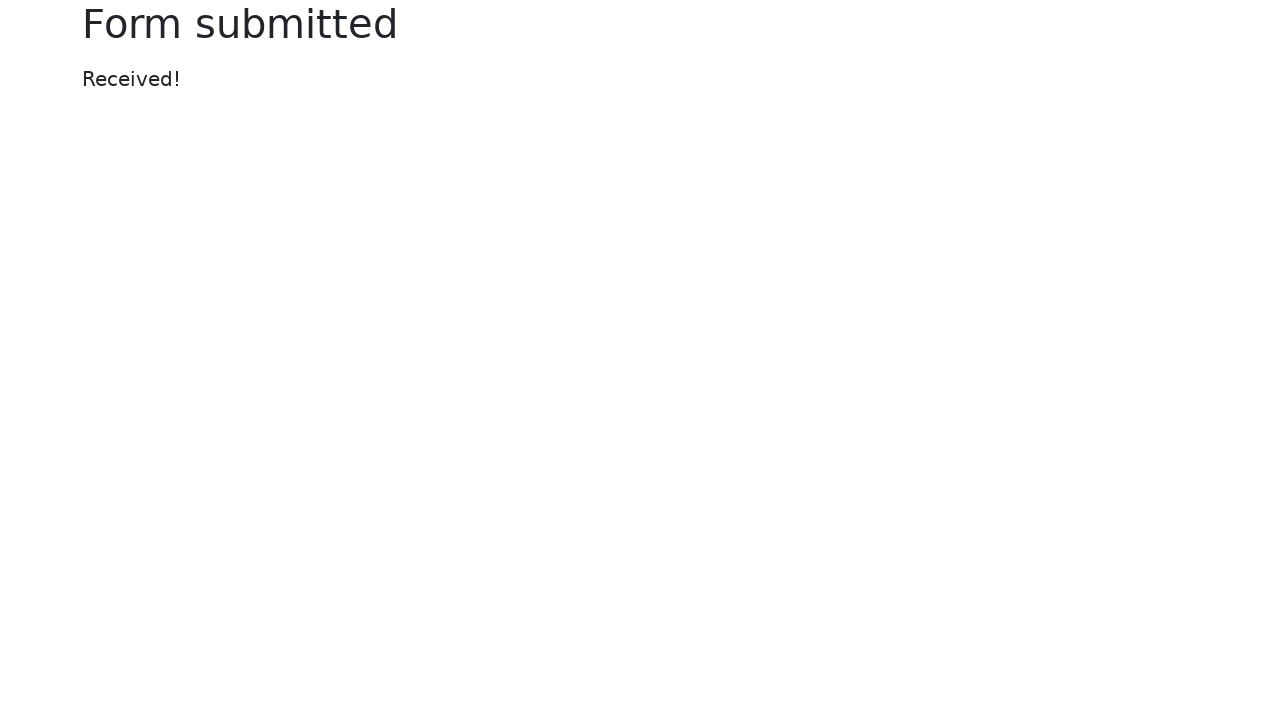